Tests dropdown menu functionality by clicking a dropdown button and then selecting an option from the dropdown menu to navigate to the file upload page

Starting URL: https://formy-project.herokuapp.com/dropdown

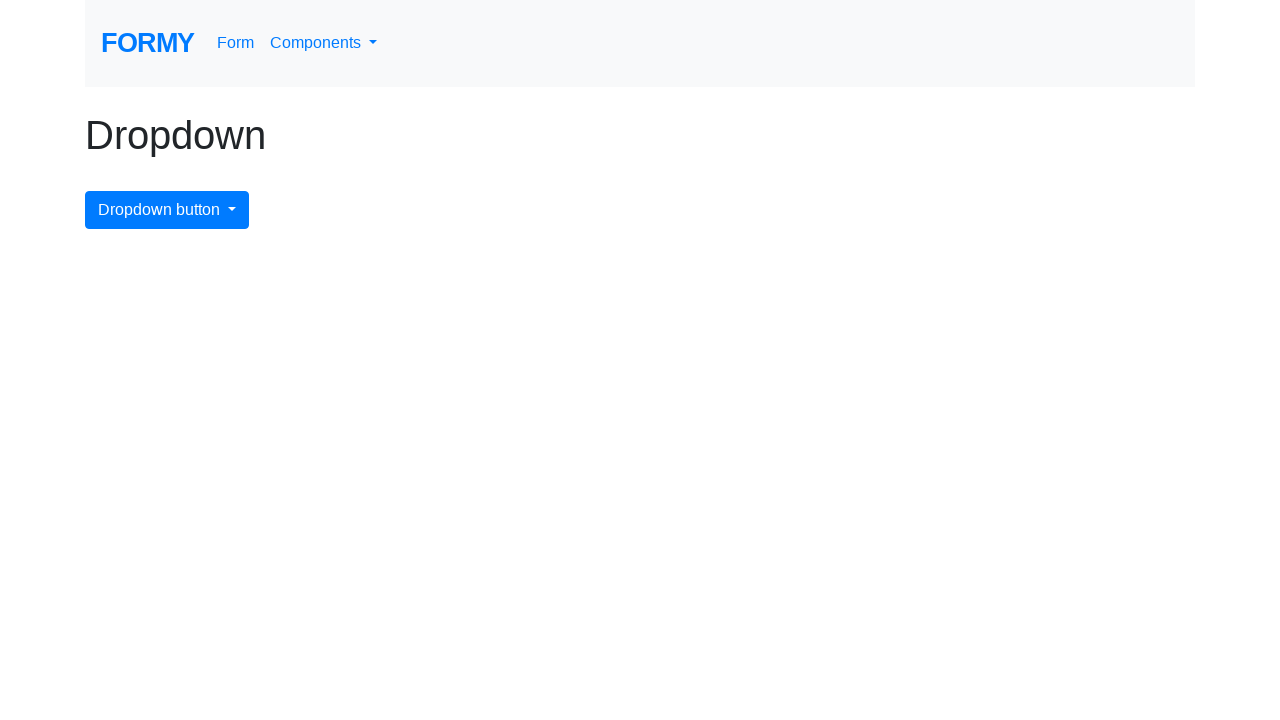

Clicked dropdown menu button to open dropdown at (167, 210) on #dropdownMenuButton
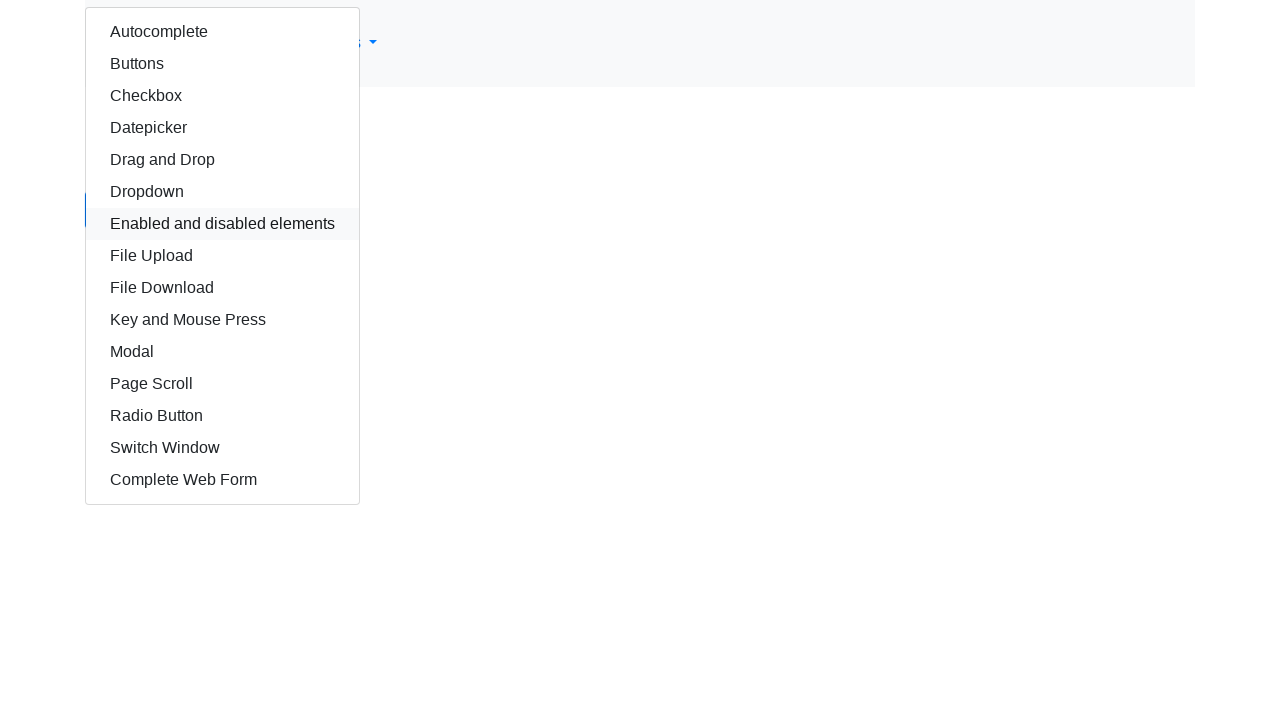

Selected 'File Upload' option from dropdown menu at (222, 256) on xpath=/html/body/div/div/div/a[8]
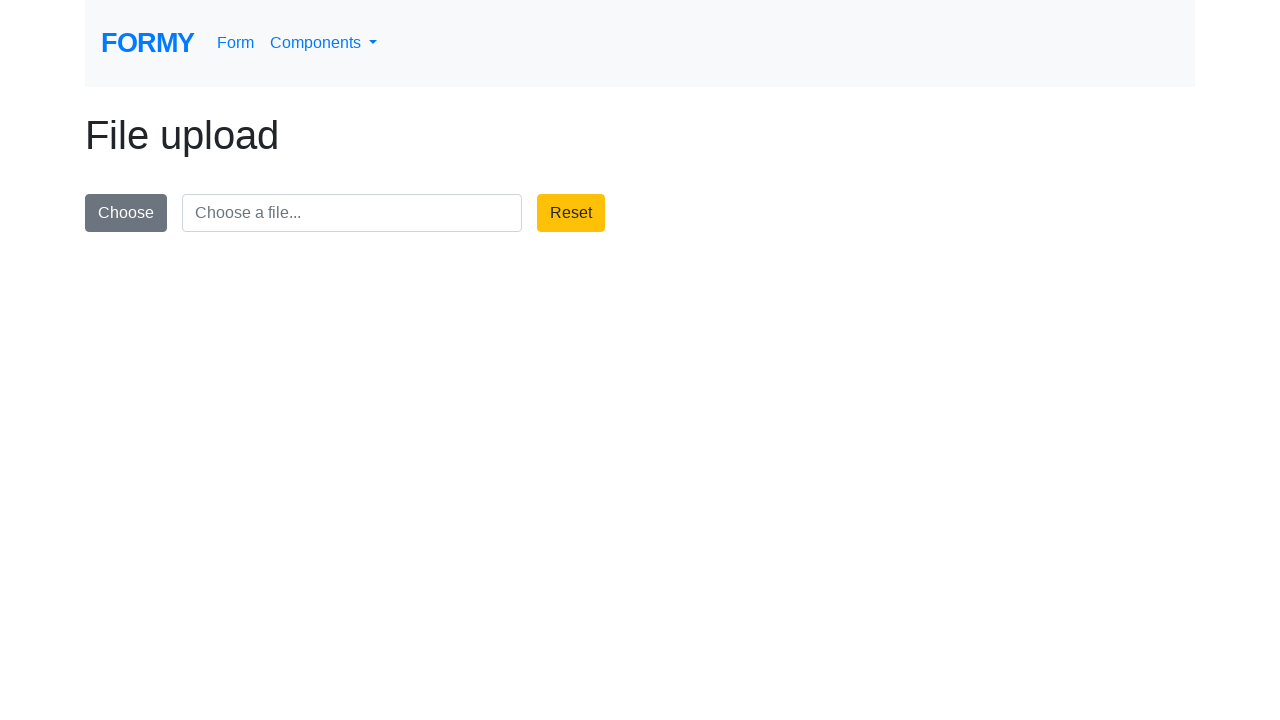

Navigation to file upload page completed
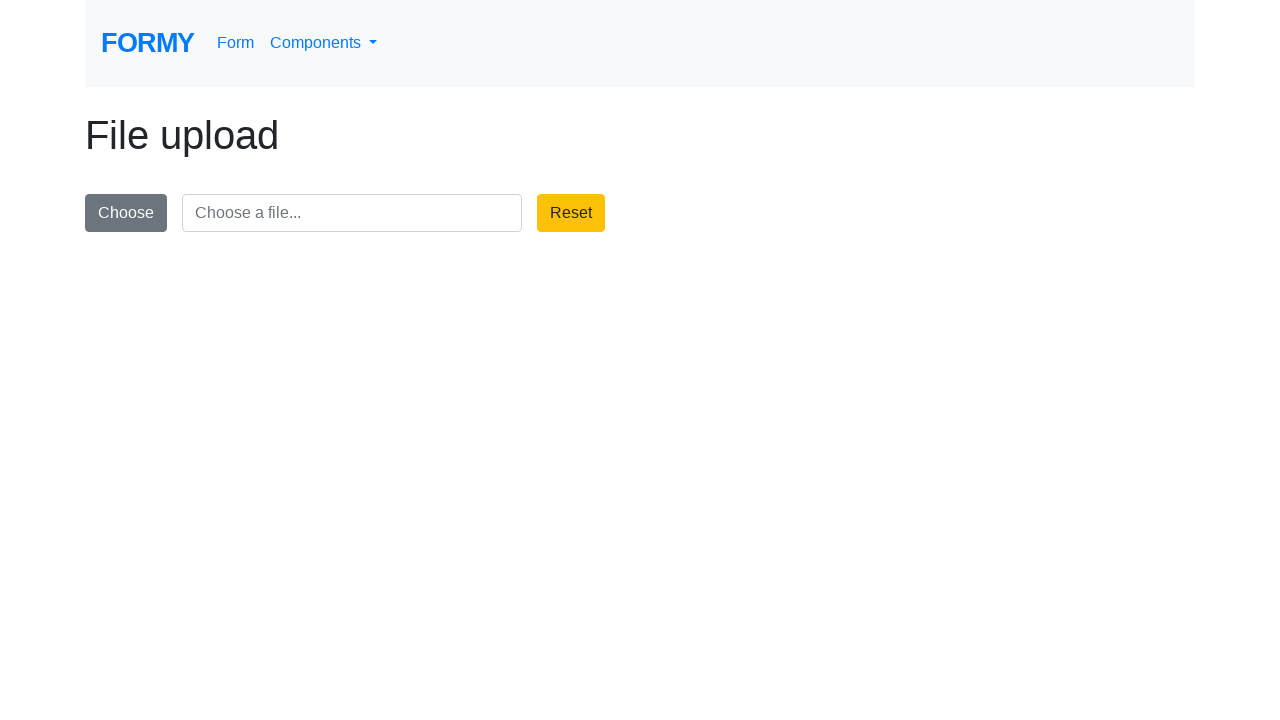

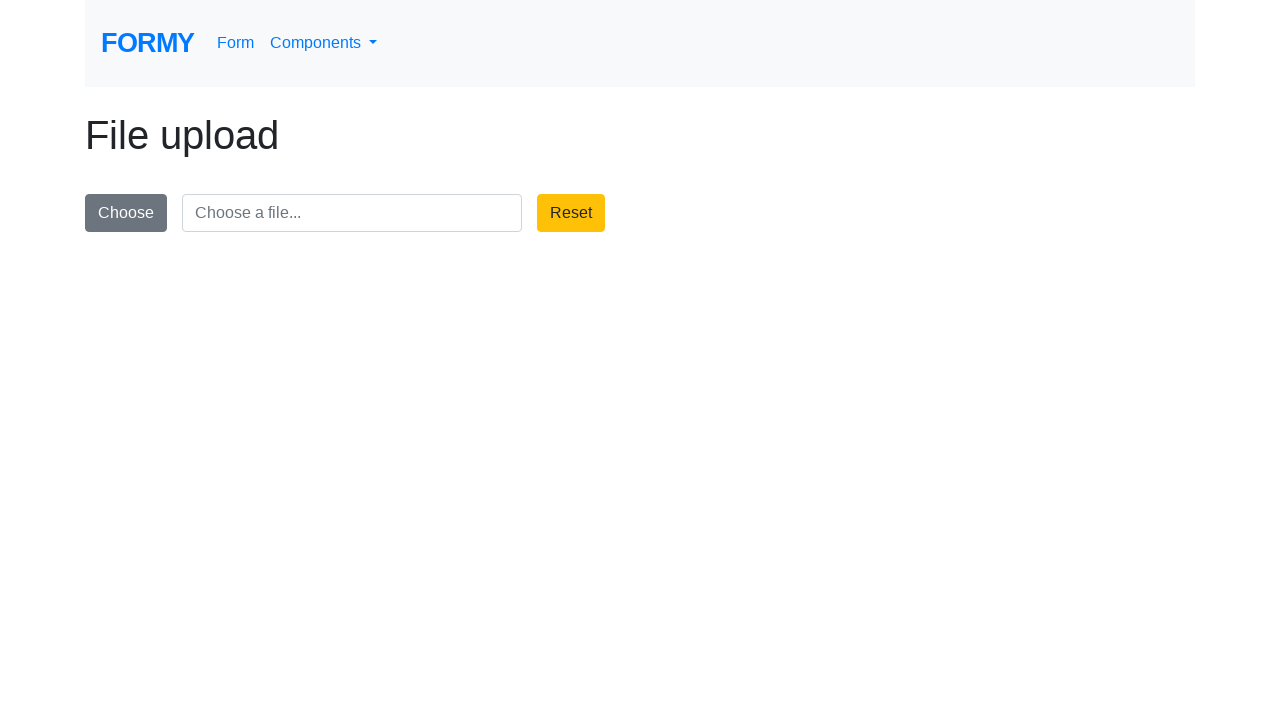